Verifies navigation to category B page by clicking Browse Languages and then the B symbol, checking page title and URL

Starting URL: https://www.99-bottles-of-beer.net/

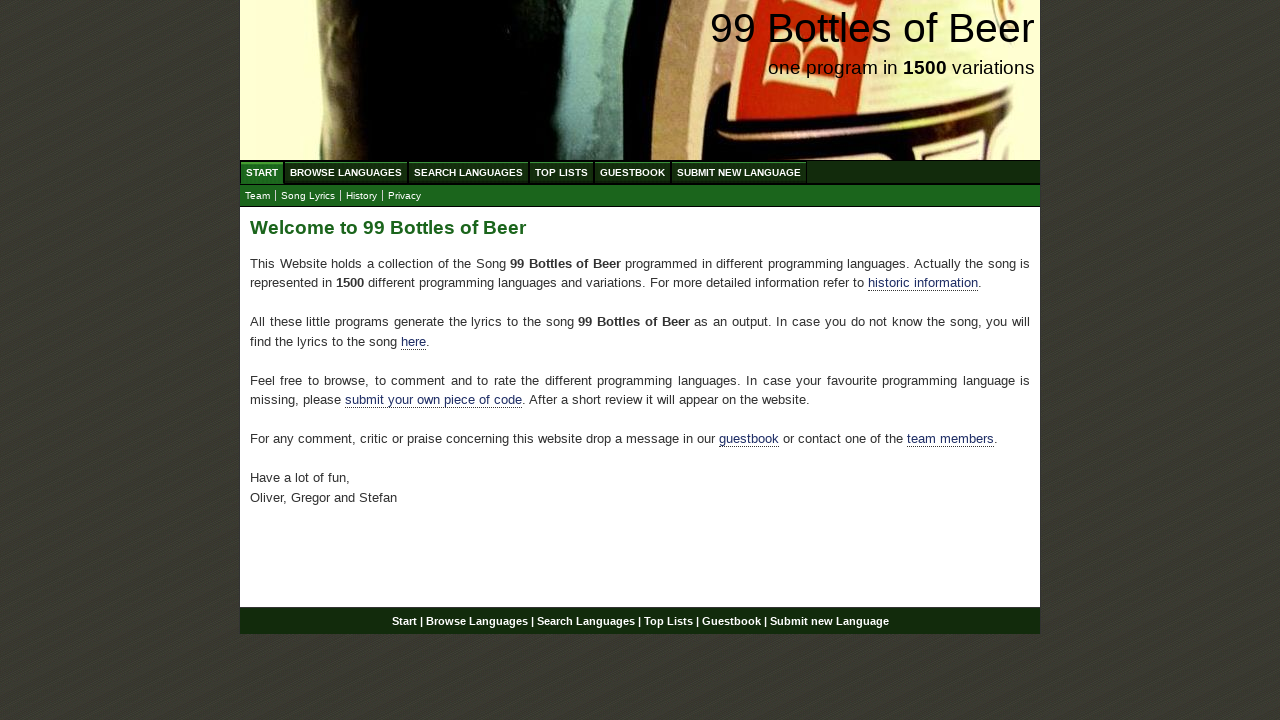

Clicked Browse Languages menu at (346, 172) on text=Browse Languages
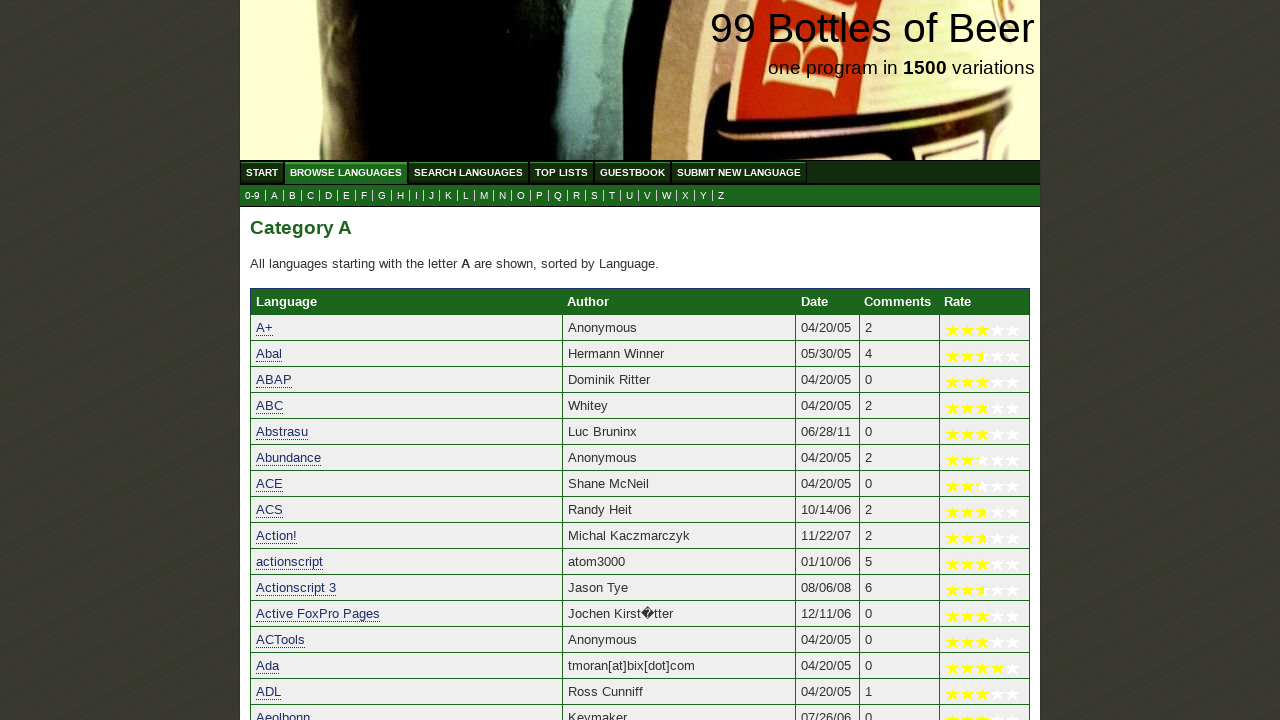

Clicked B symbol in submenu at (292, 196) on a[href='b.html']
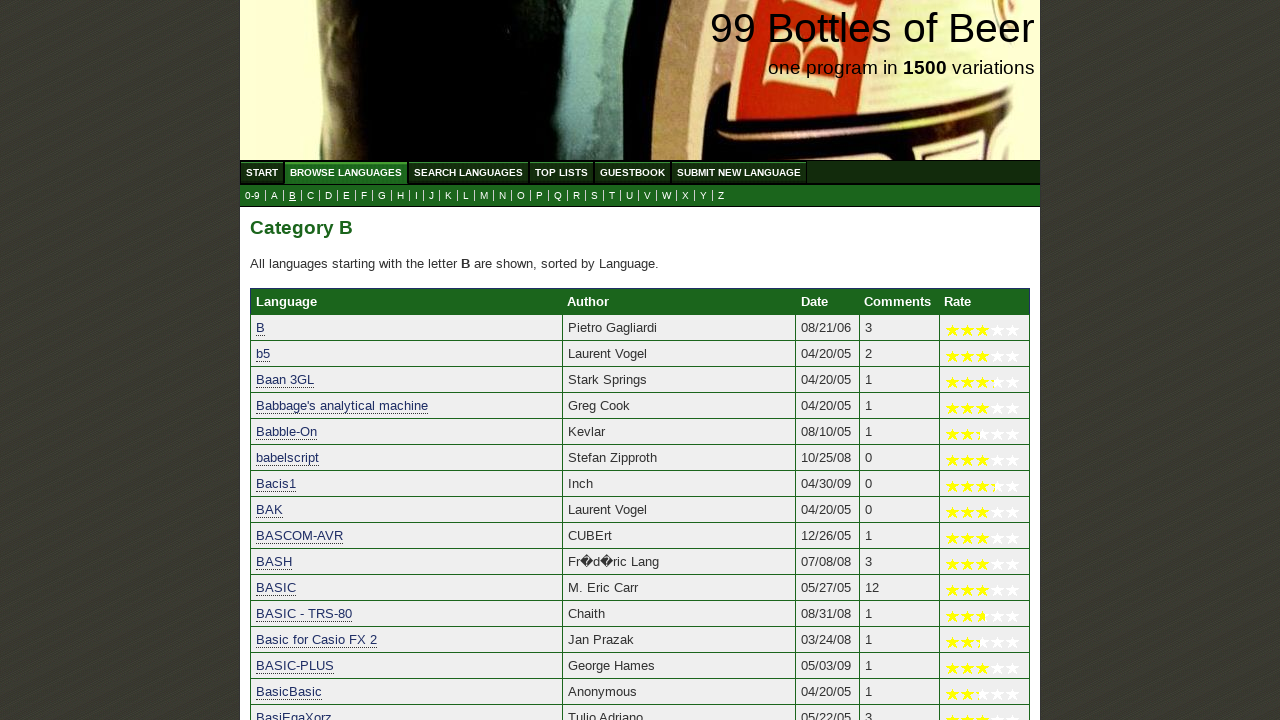

Page loaded and DOM content ready
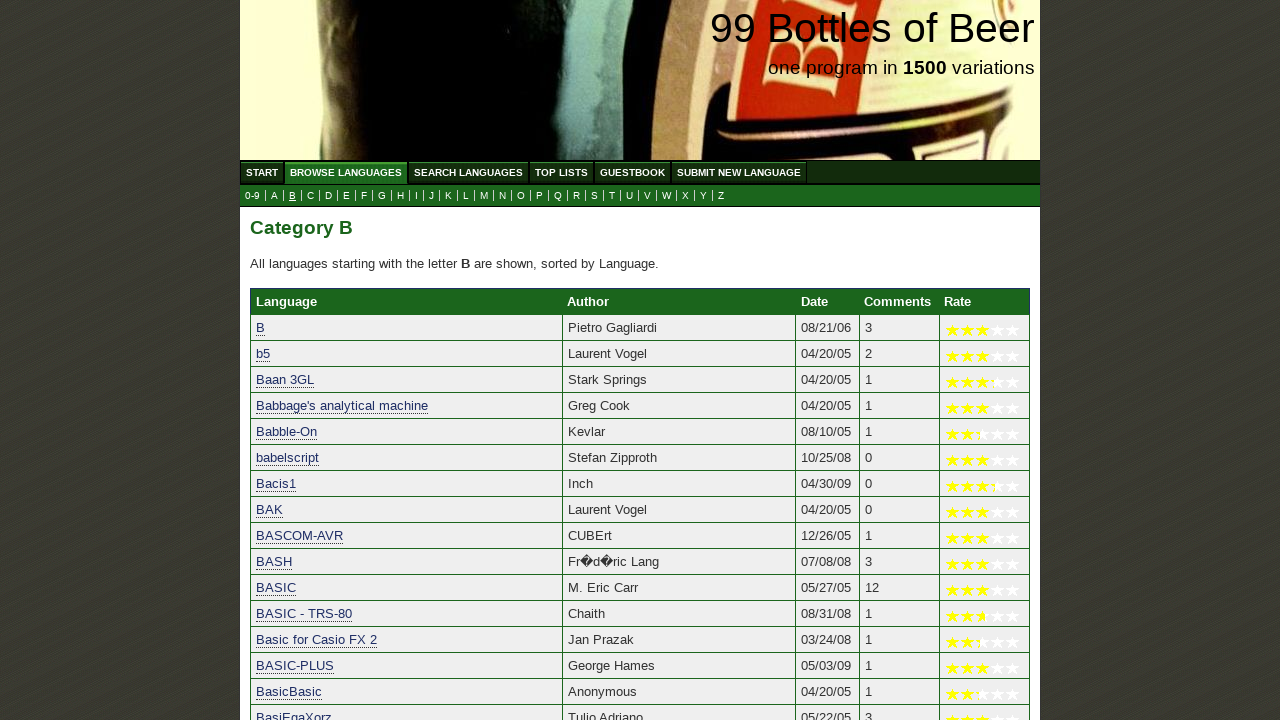

Verified page title is '99 Bottles of Beer | Browse category B'
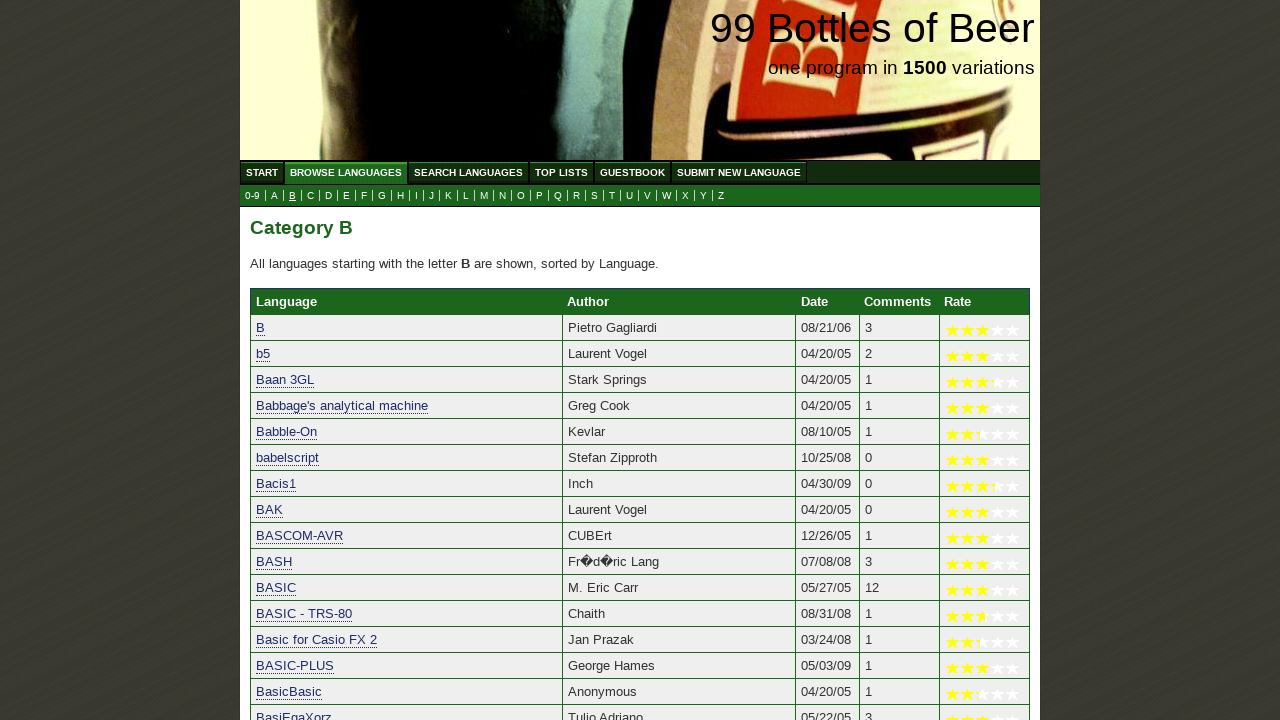

Verified page URL is https://www.99-bottles-of-beer.net/b.html
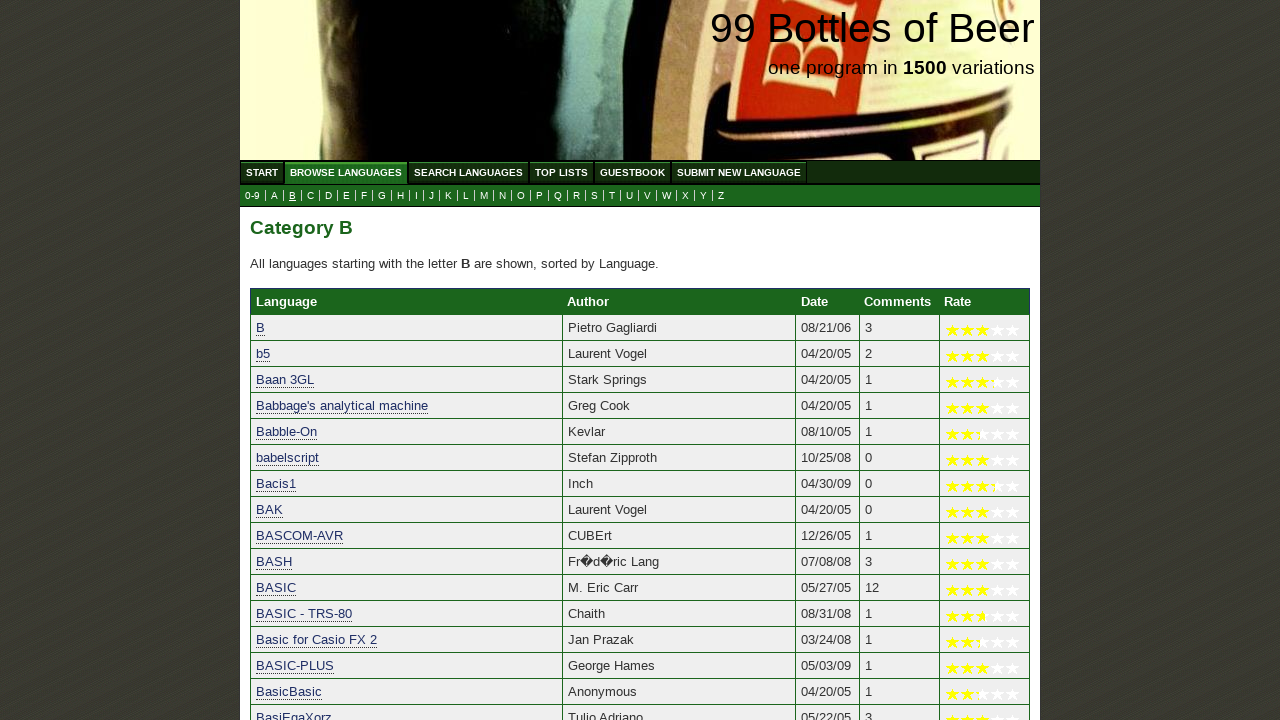

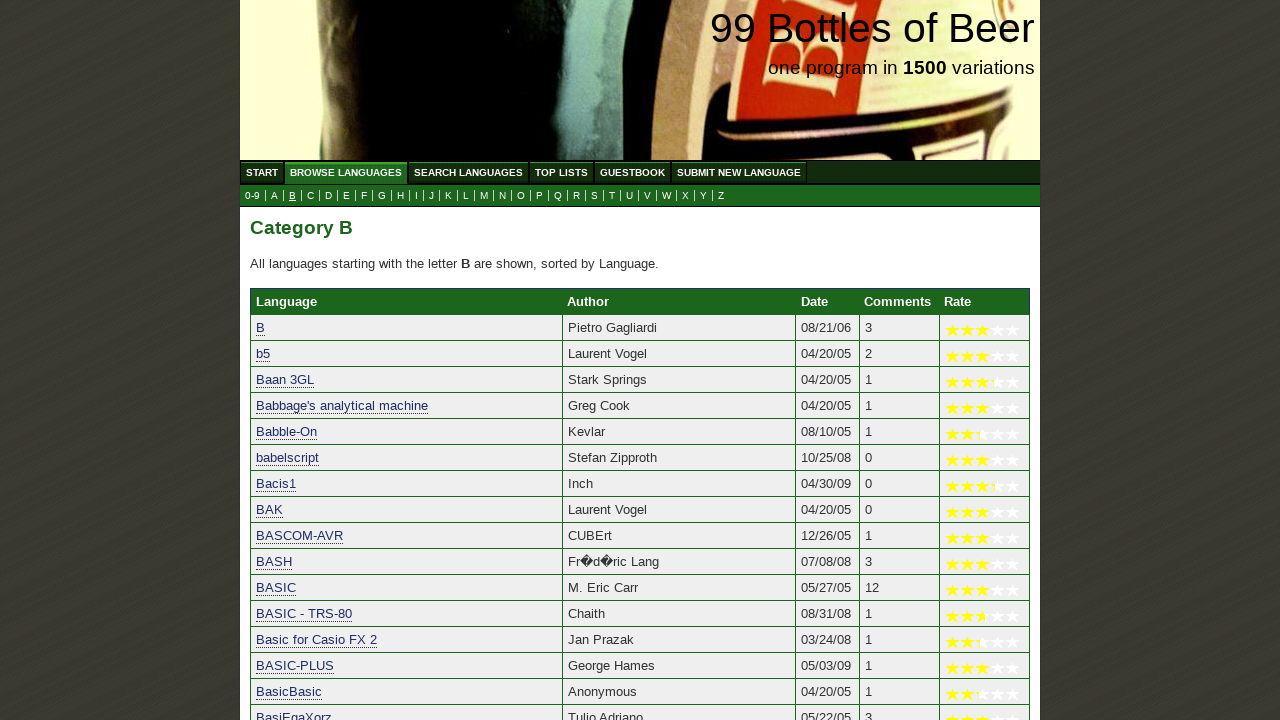